Tests JavaScript alert handling by clicking a button to trigger an alert and then accepting it

Starting URL: https://demo.automationtesting.in/Alerts.html

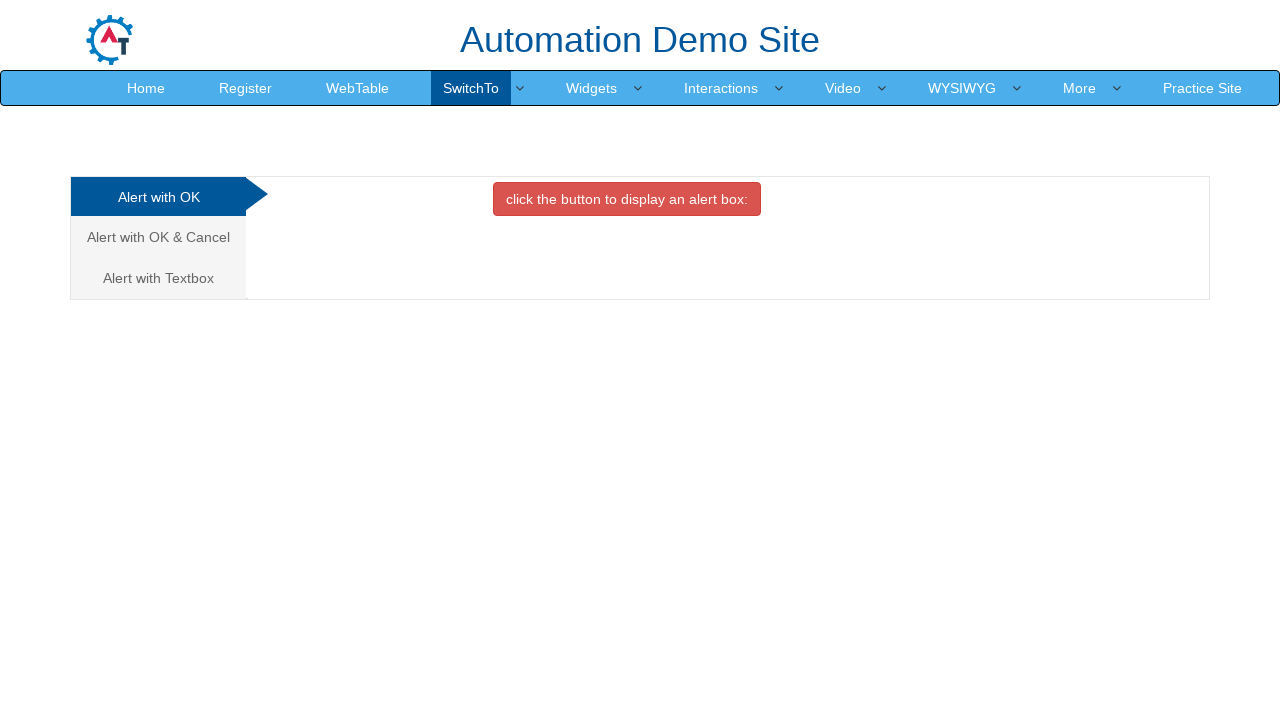

Set up dialog handler to automatically accept alerts
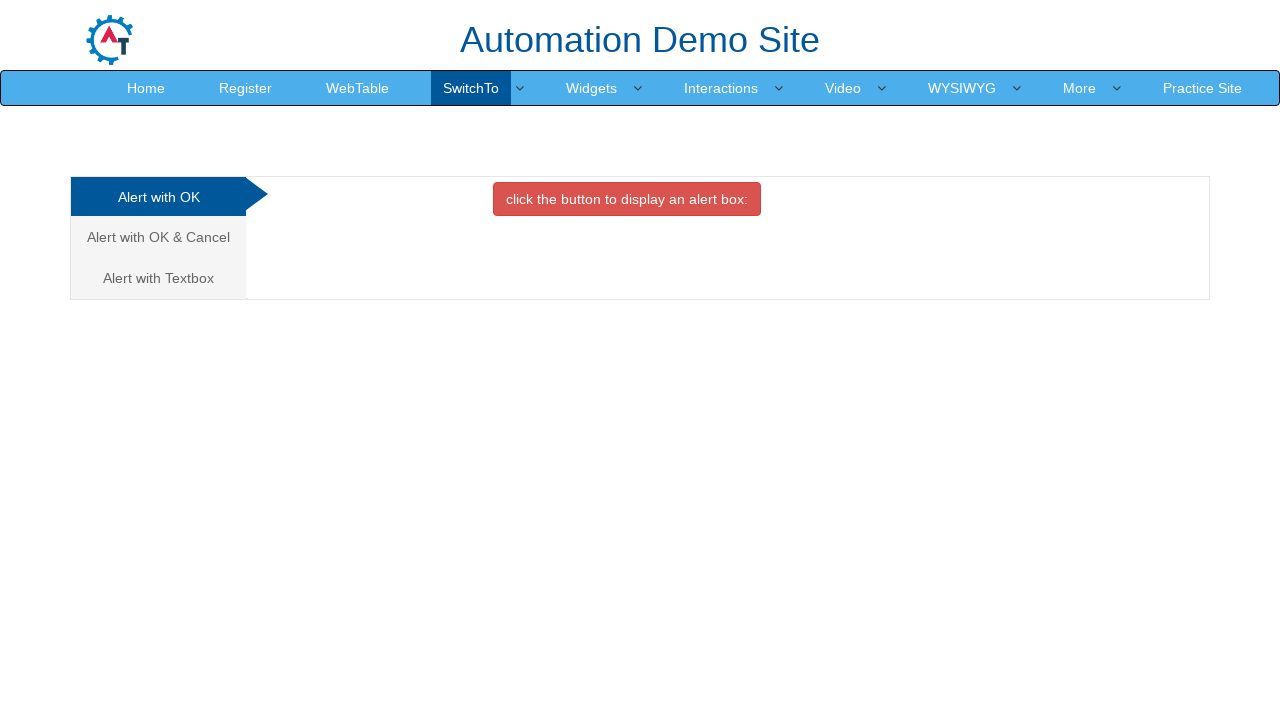

Clicked on 'Alert with OK' tab at (158, 197) on xpath=//a[contains(text(),'Alert with OK')]
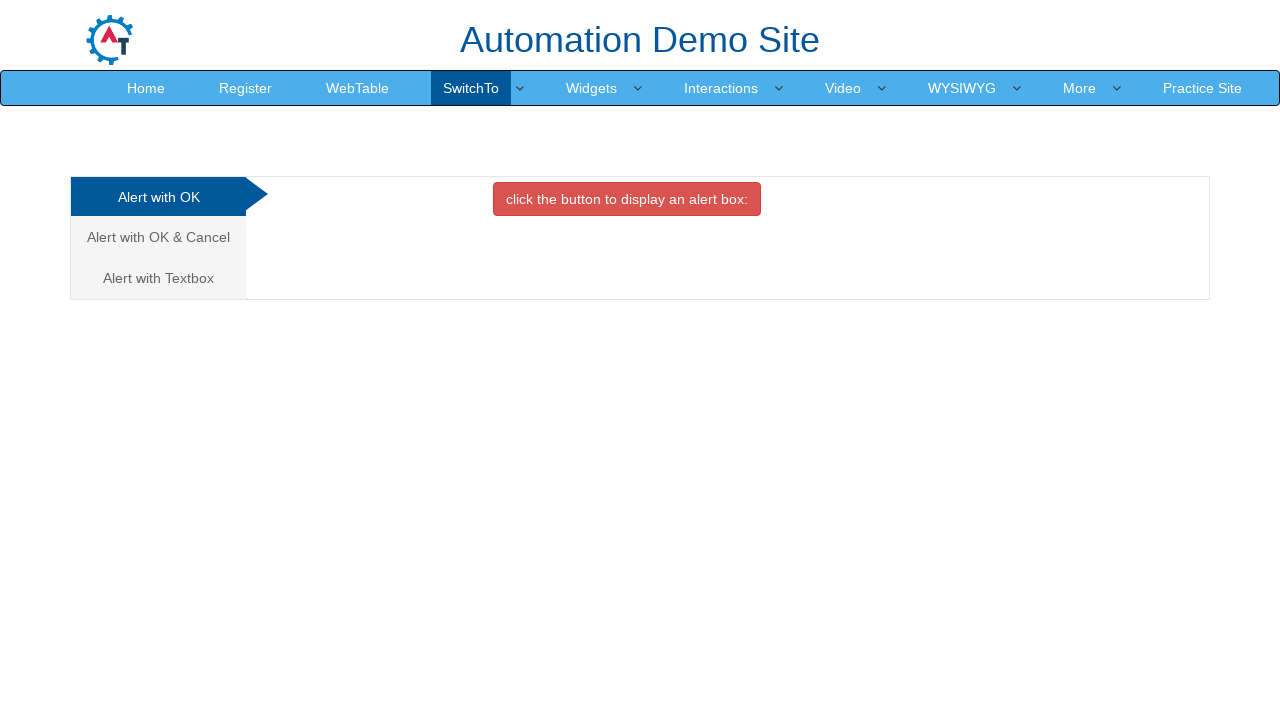

Clicked button to trigger alert box at (627, 199) on xpath=//button[contains(text(), 'click the button to display an  alert box:' )]
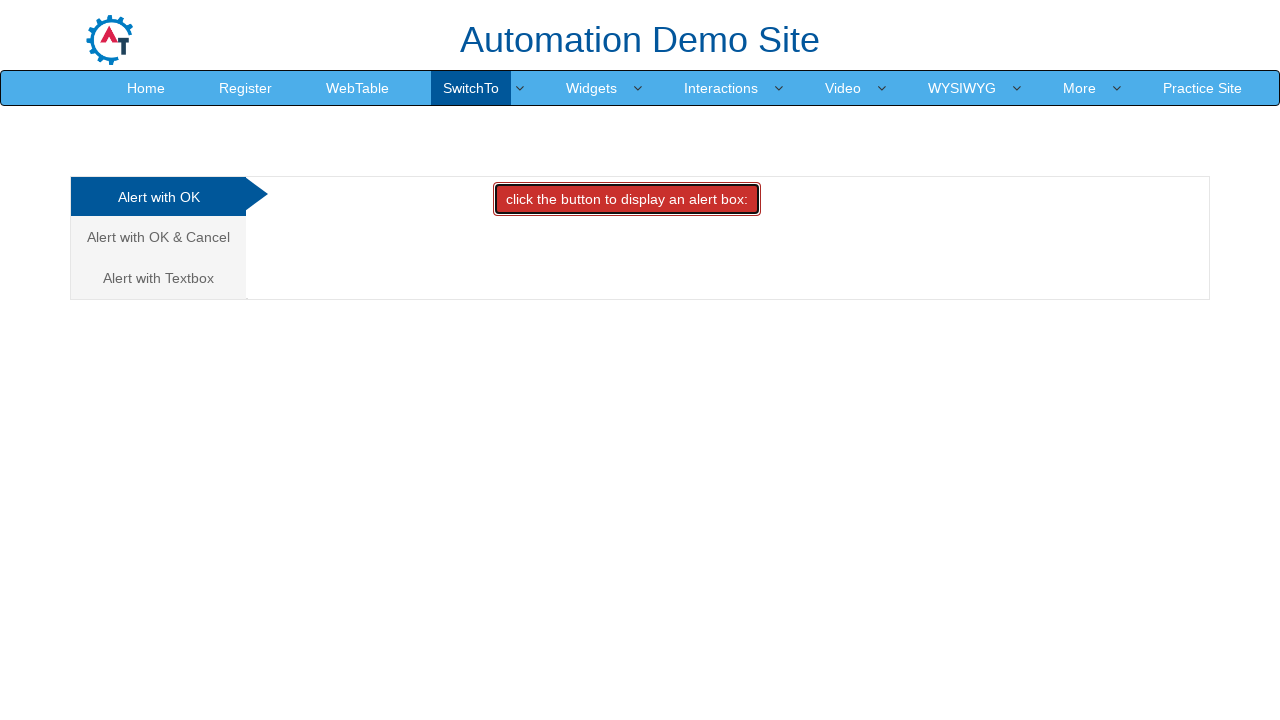

Waited for alert to be processed
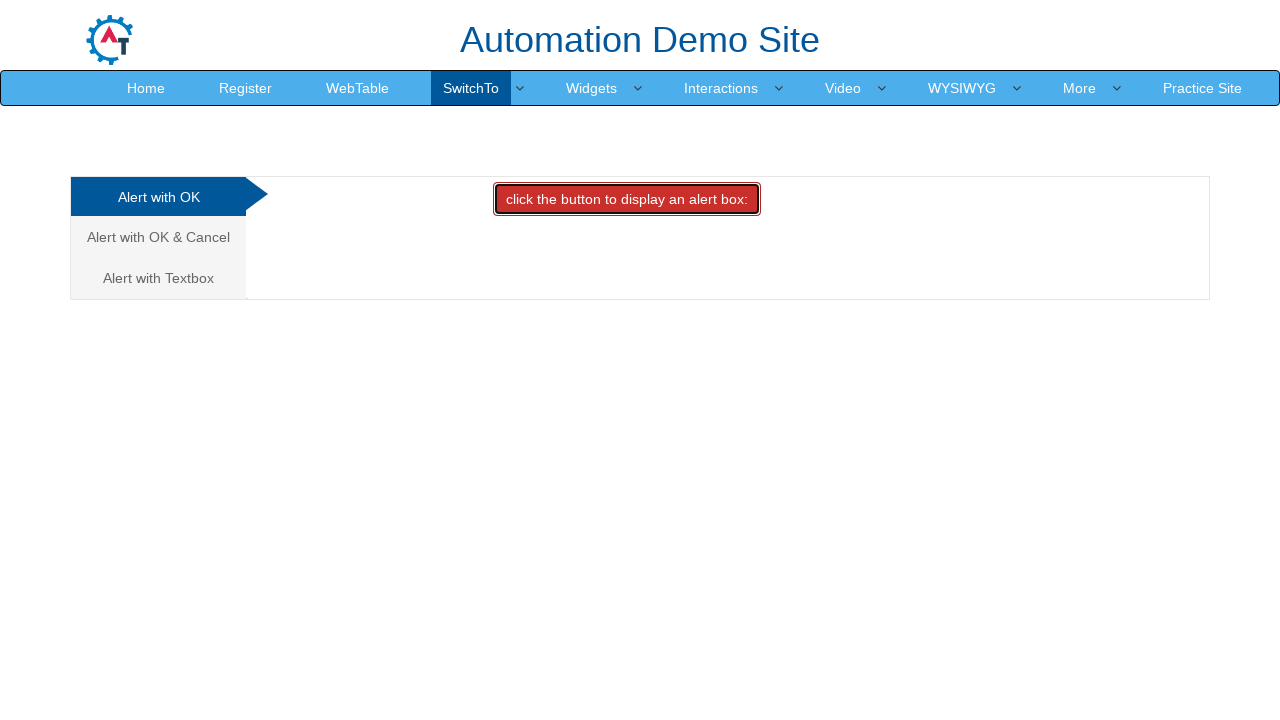

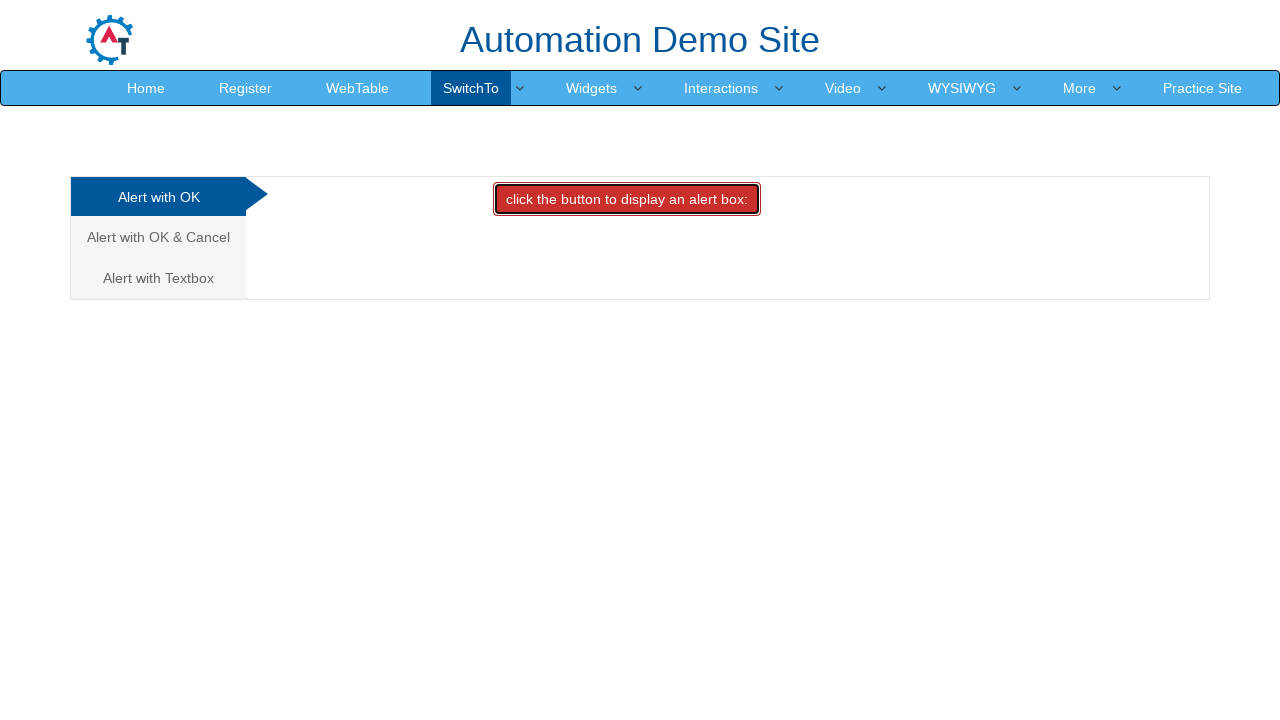